Opens the OrangeHRM demo application homepage and verifies the page loads successfully.

Starting URL: https://opensource-demo.orangehrmlive.com/

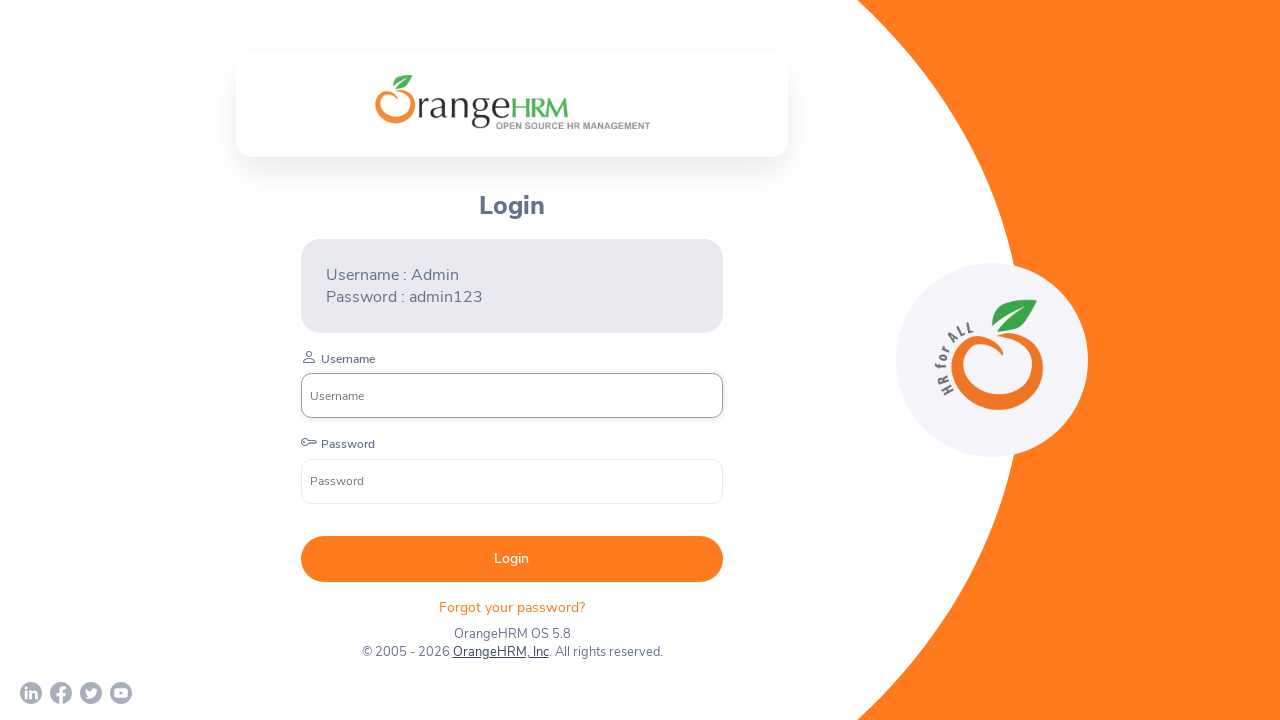

Waited for DOM content to load on OrangeHRM homepage
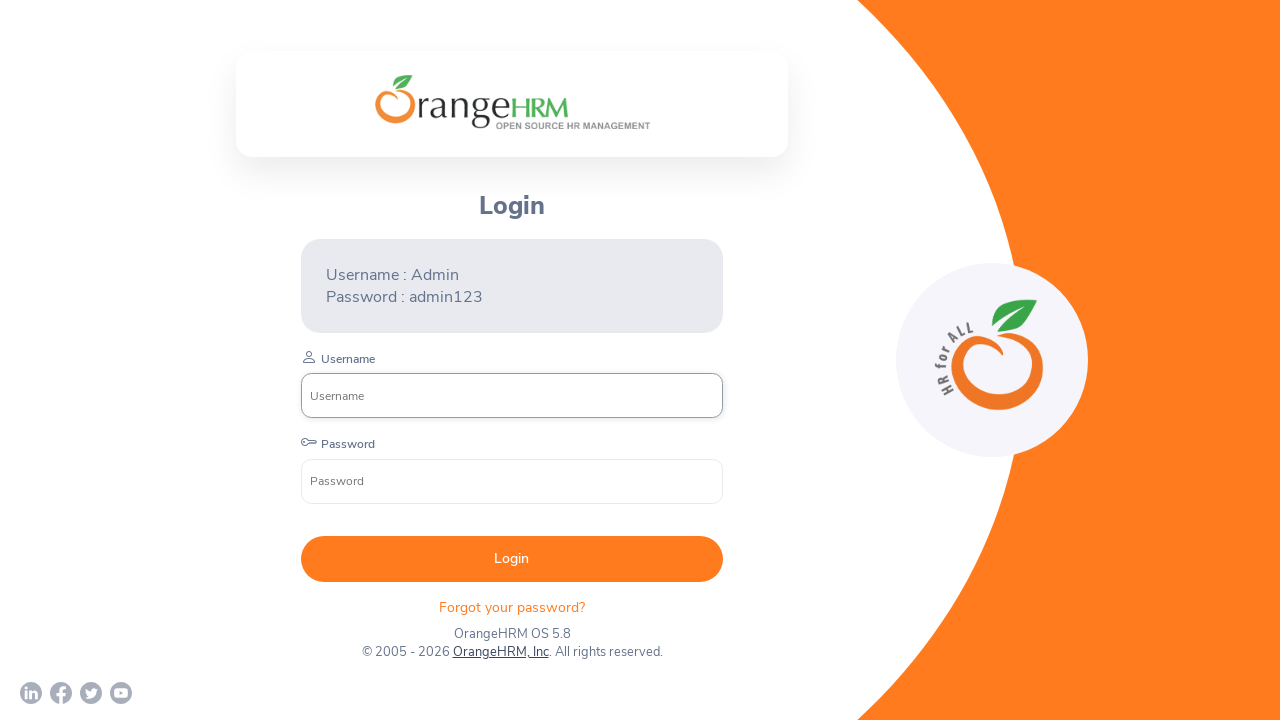

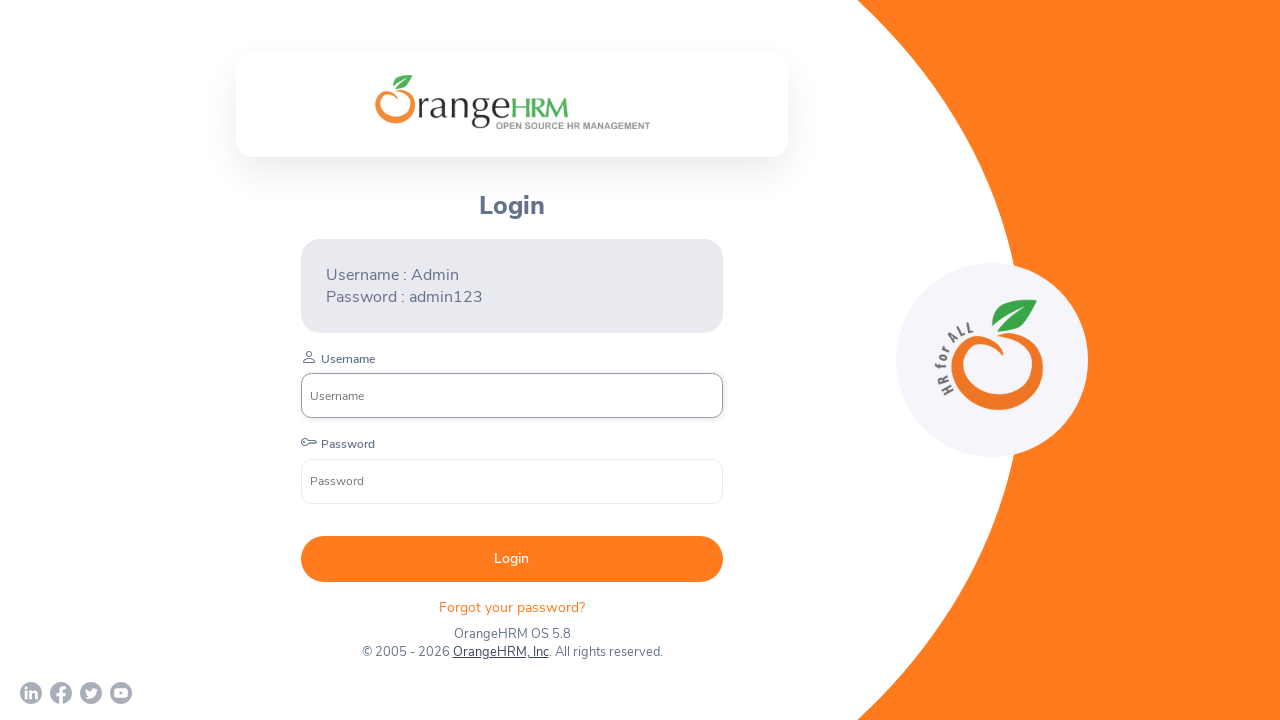